Tests navigation by clicking the "Ver Notas" (View Notes) button on the homepage and waiting for the page to load.

Starting URL: https://mi-app-delfina.vercel.app/

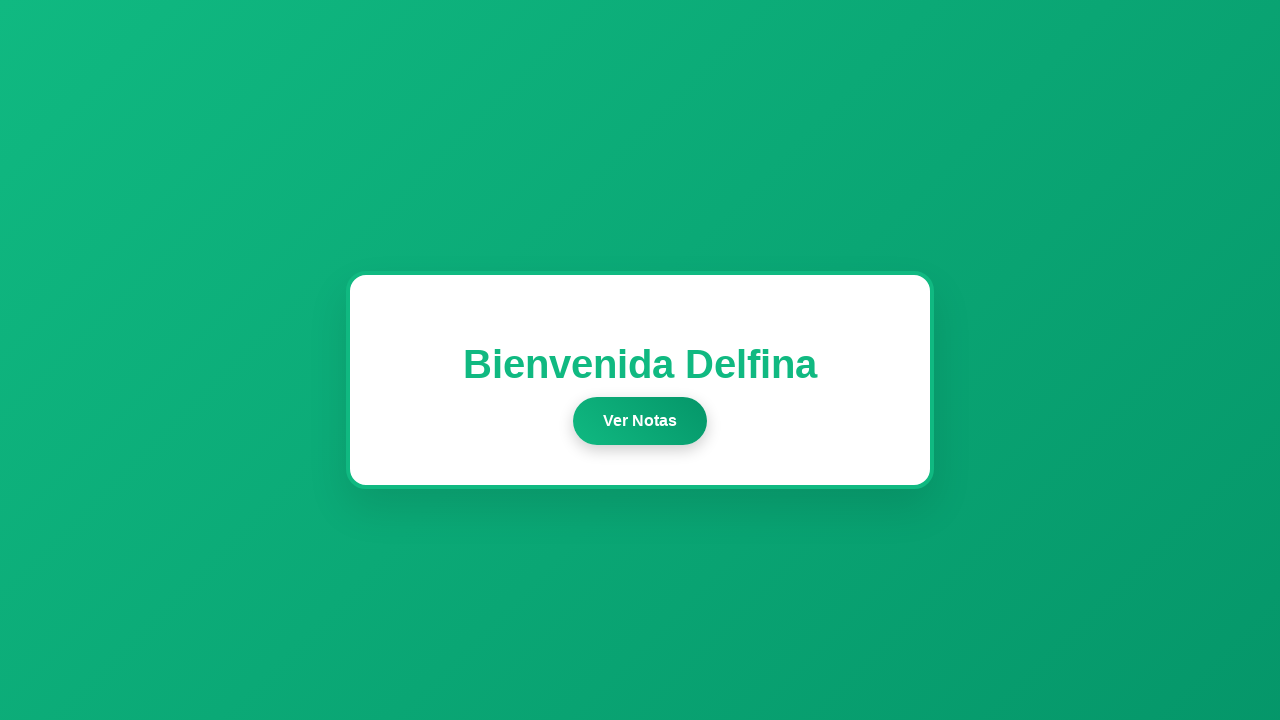

Located 'Ver Notas' button on homepage
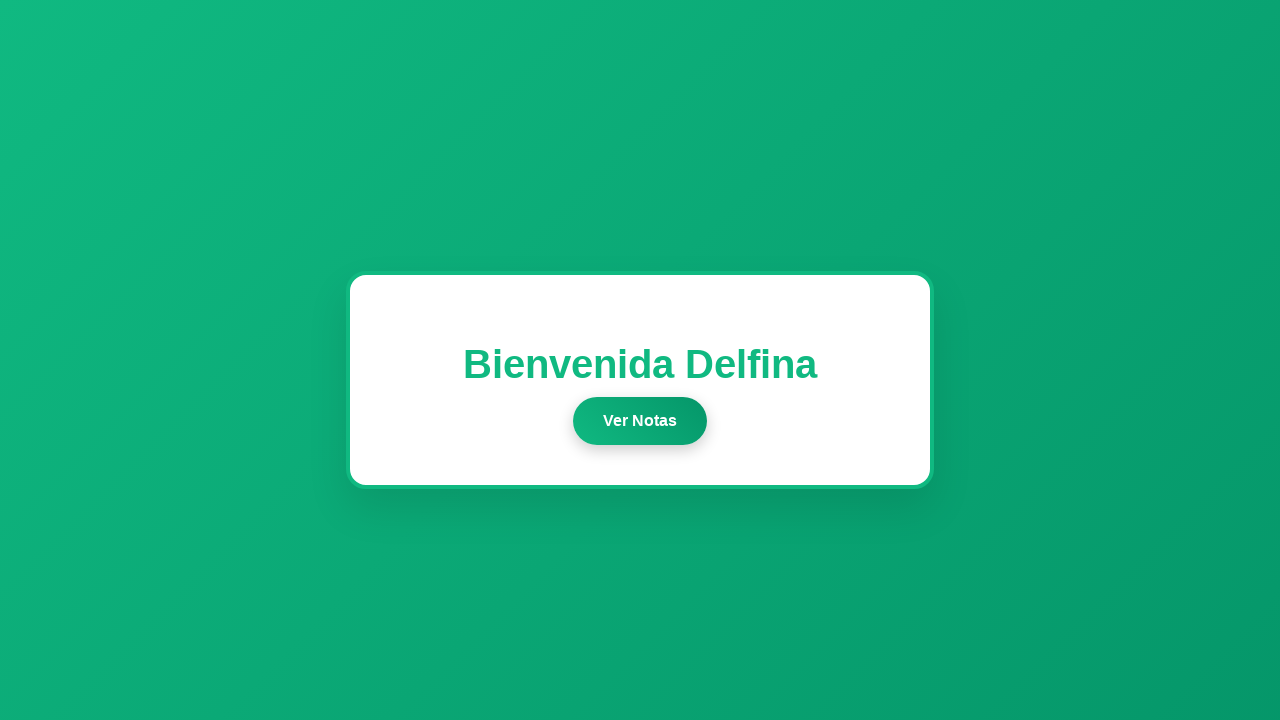

'Ver Notas' button is visible
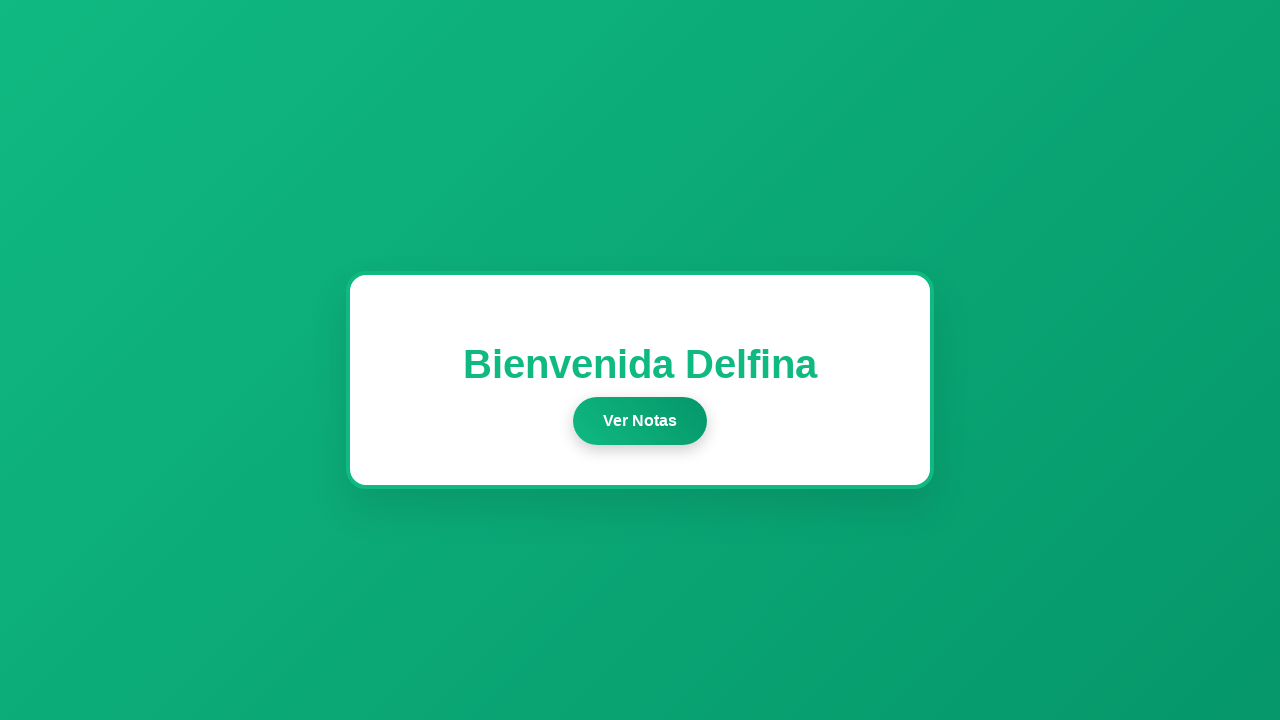

Clicked 'Ver Notas' button at (640, 421) on a.button >> internal:has-text="Ver Notas"i
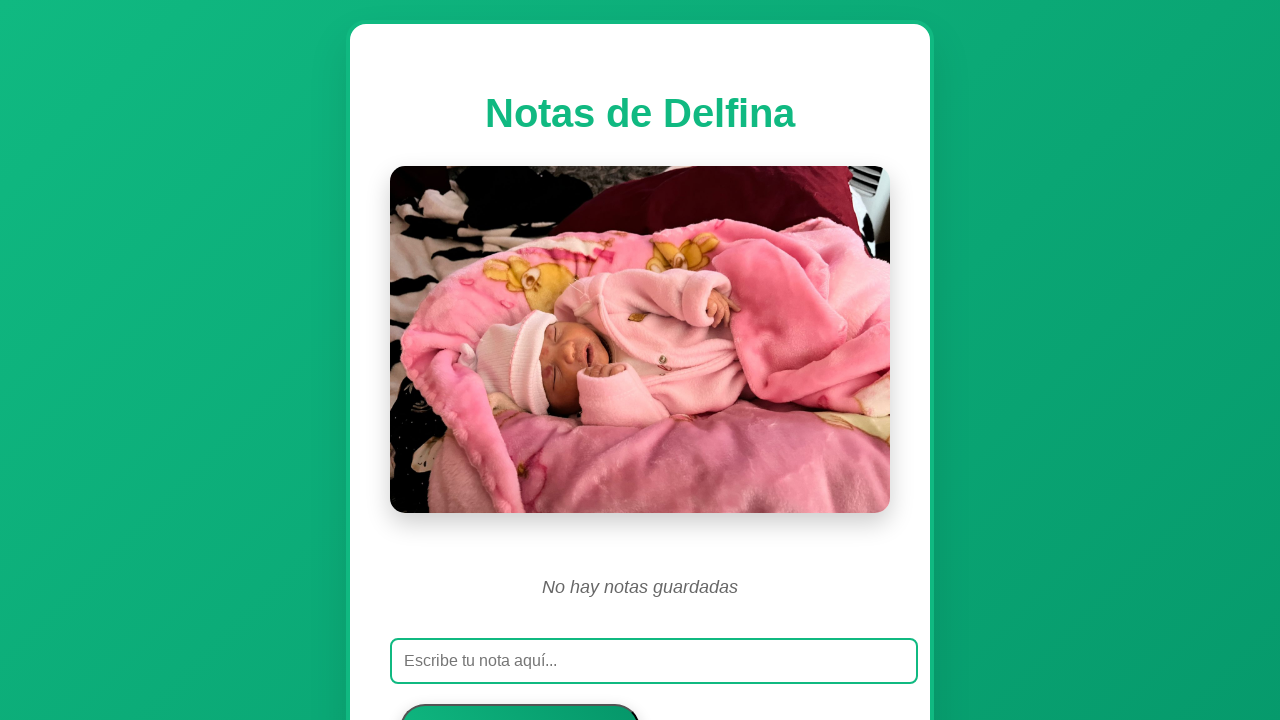

Page loaded after clicking 'Ver Notas' button (networkidle state reached)
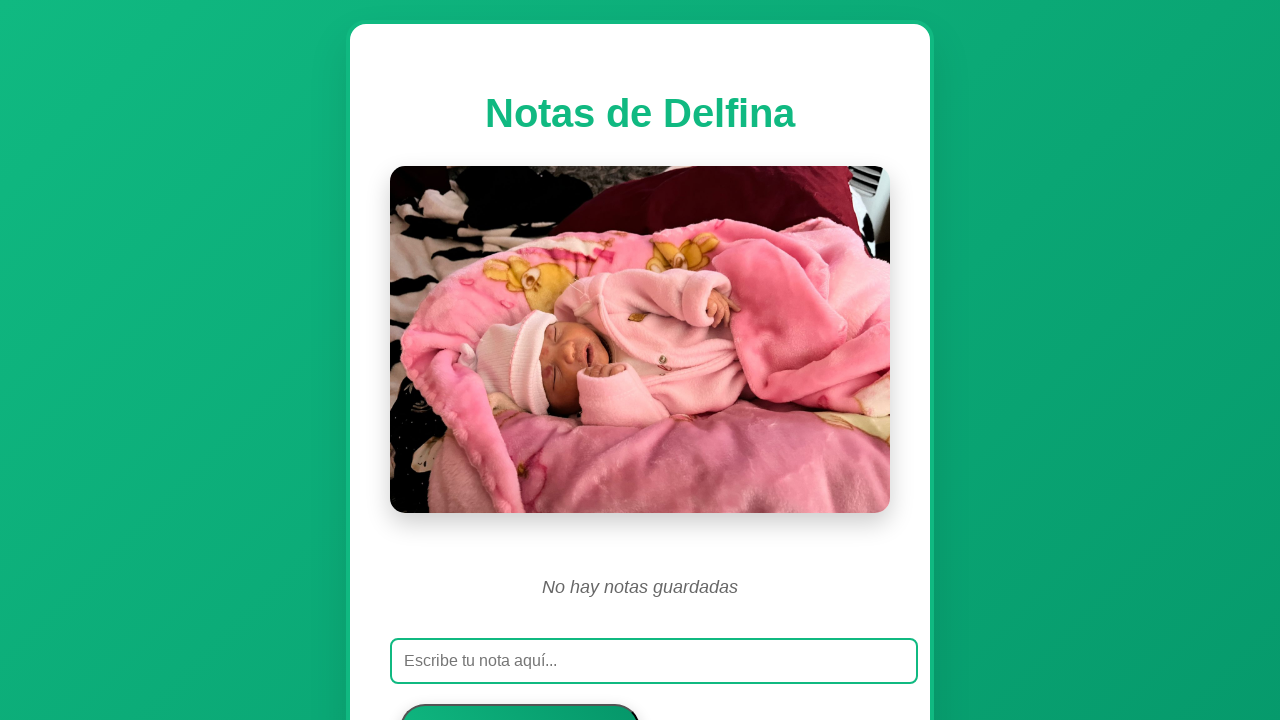

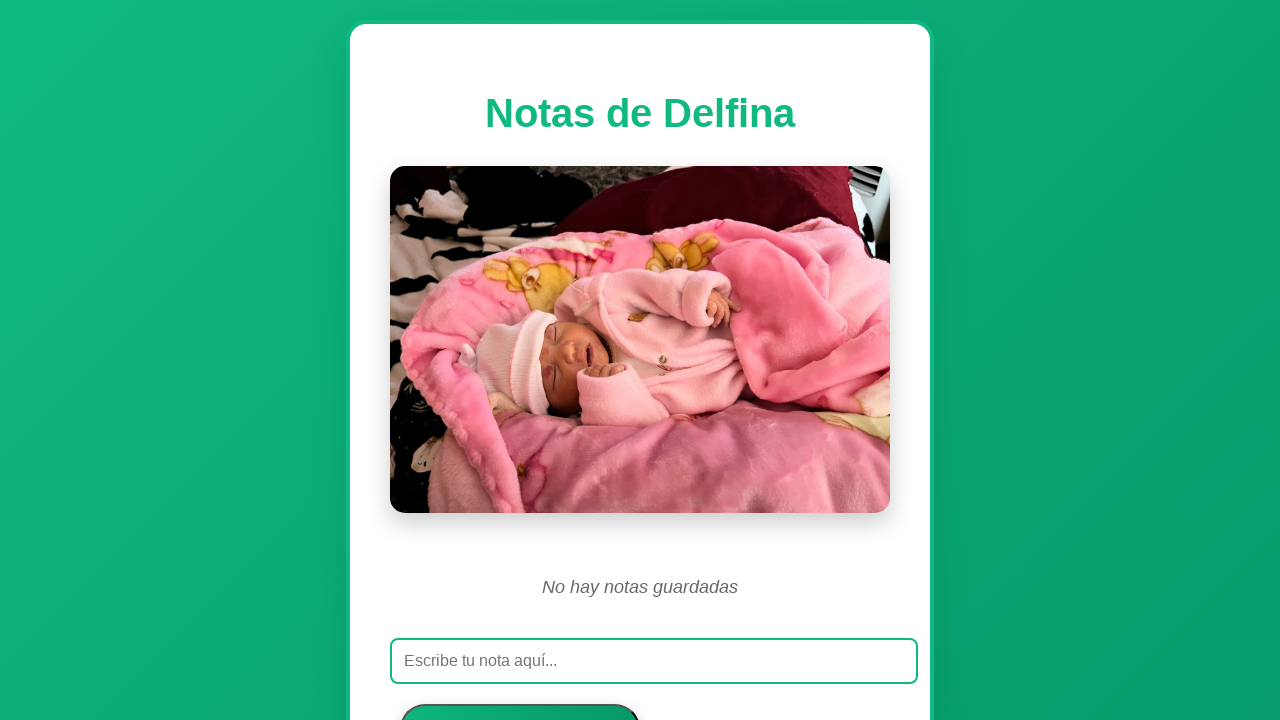